Clicks the LessWrong link and verifies it opens a new tab with a URL containing lesswrong.com

Starting URL: https://docs.neuronpedia.org

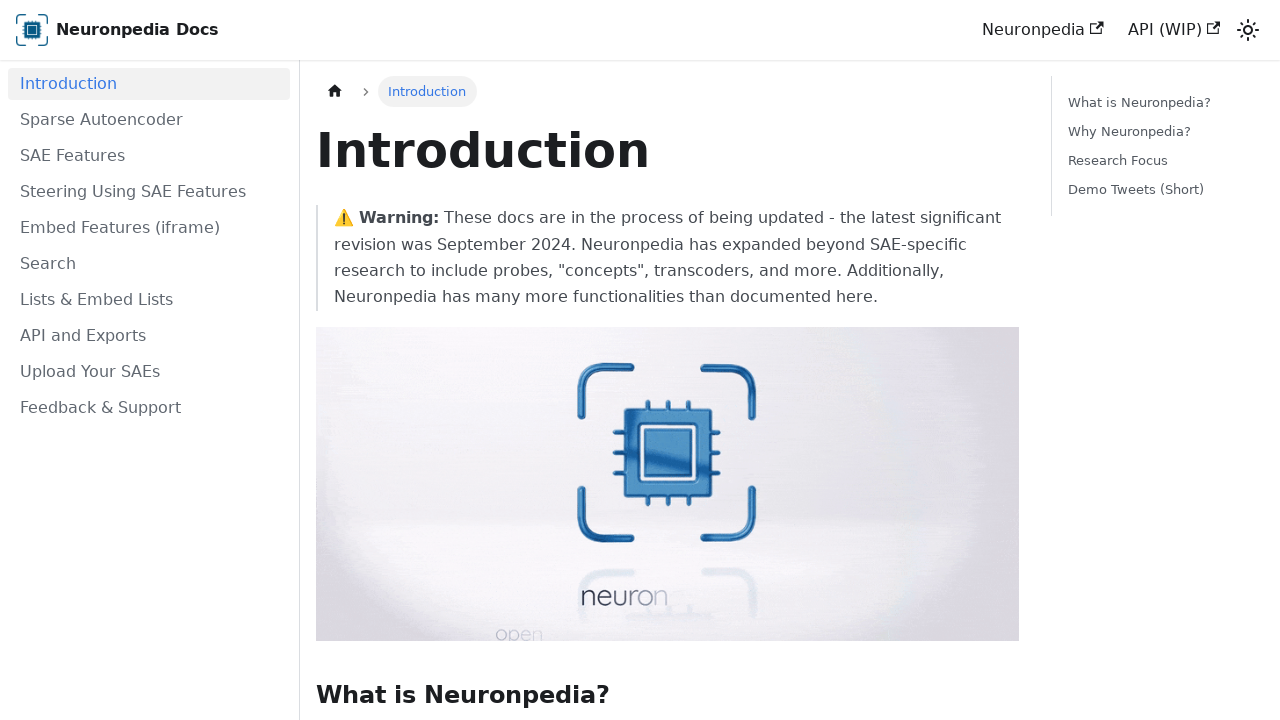

Clicked LessWrong link and waited for new page to open at (908, 486) on internal:text="LessWrong"i
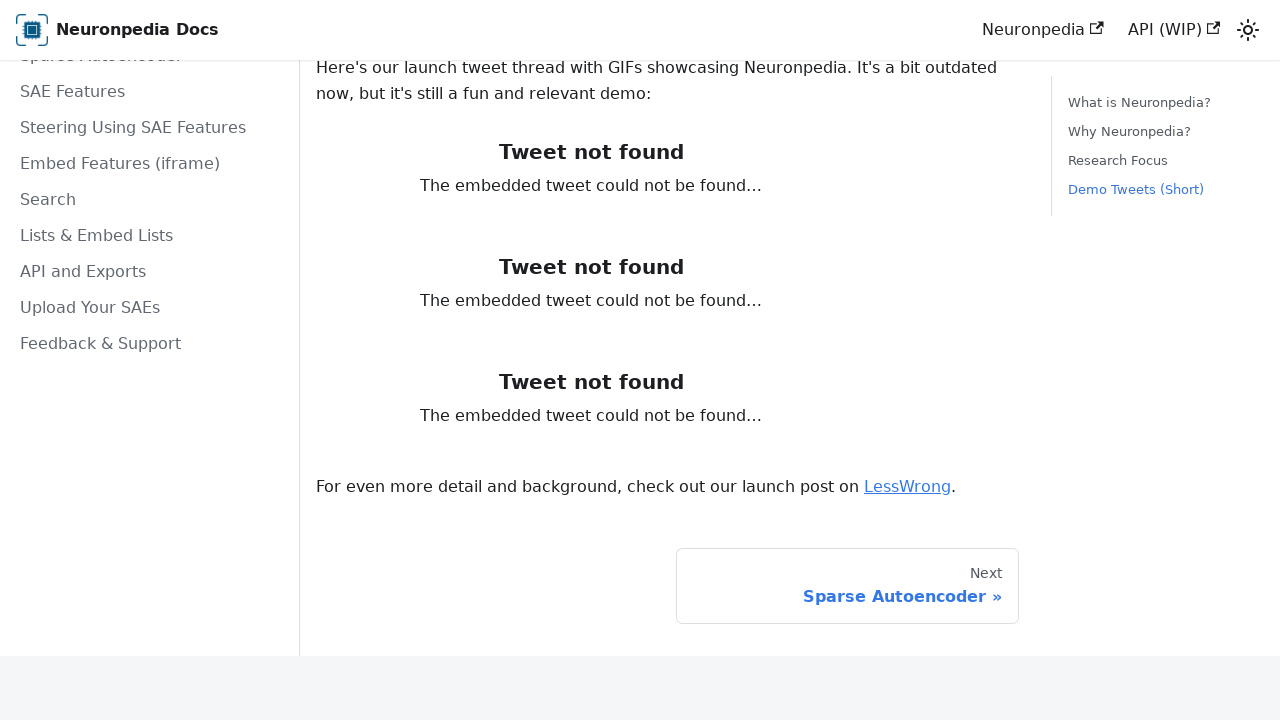

Captured new page from context
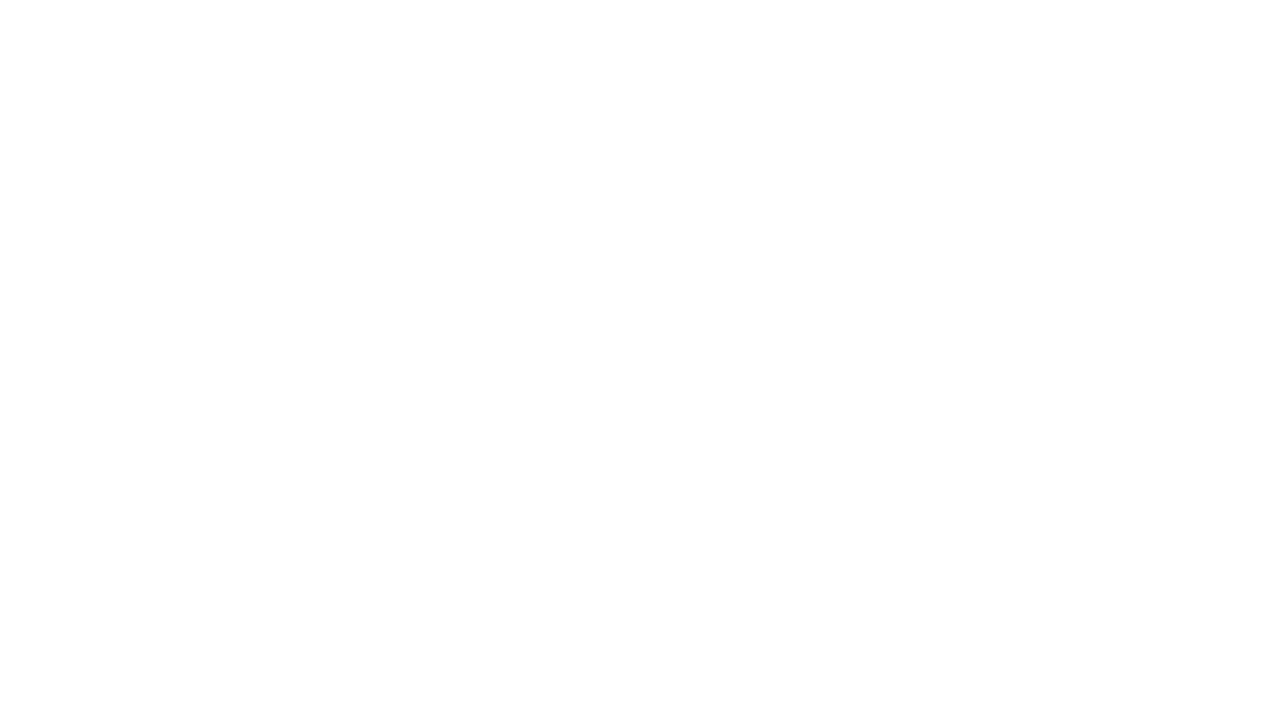

New page loaded completely
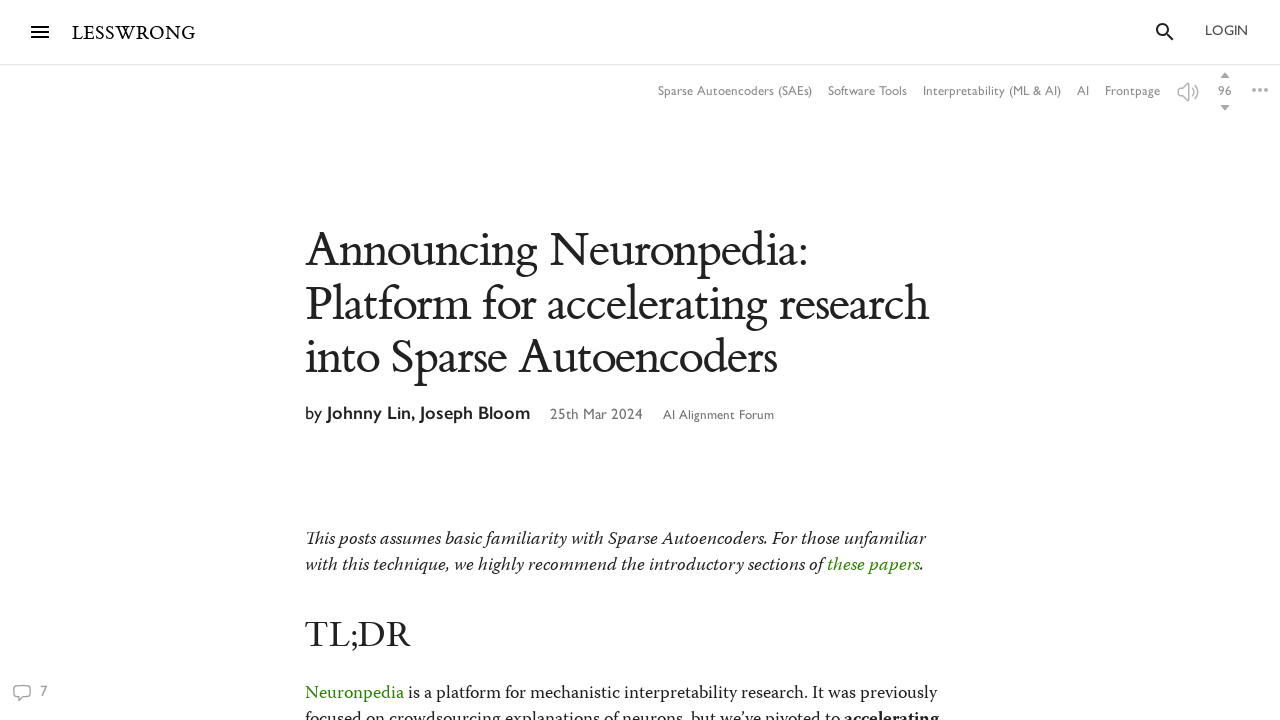

Verified new page URL contains lesswrong.com
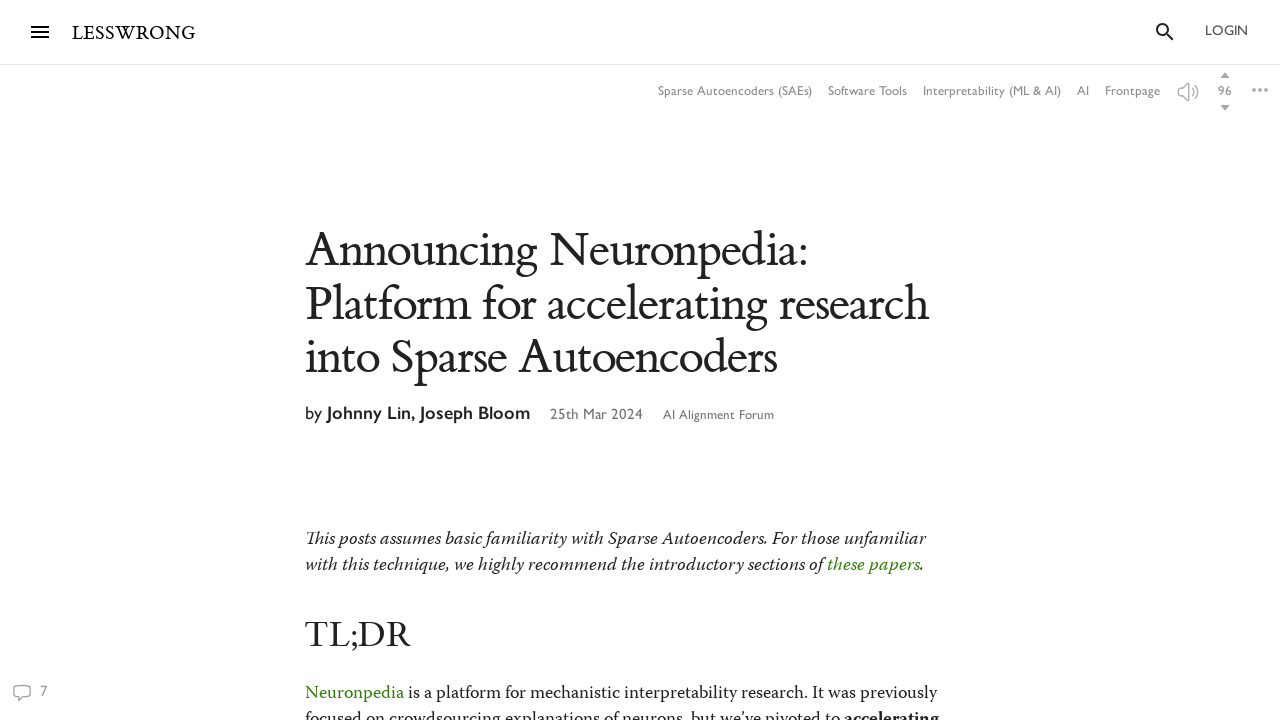

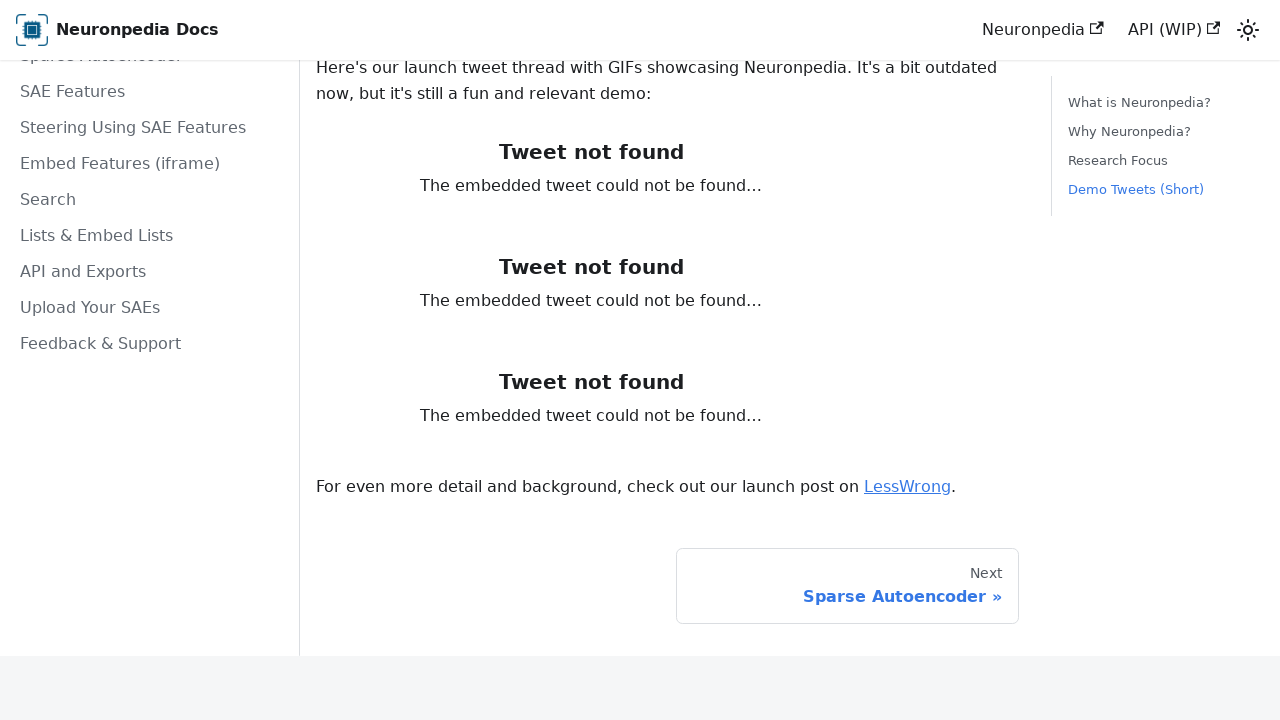